Tests subtracting two equal negative numbers (-2 - (-2) = 0)

Starting URL: https://testsheepnz.github.io/BasicCalculator.html

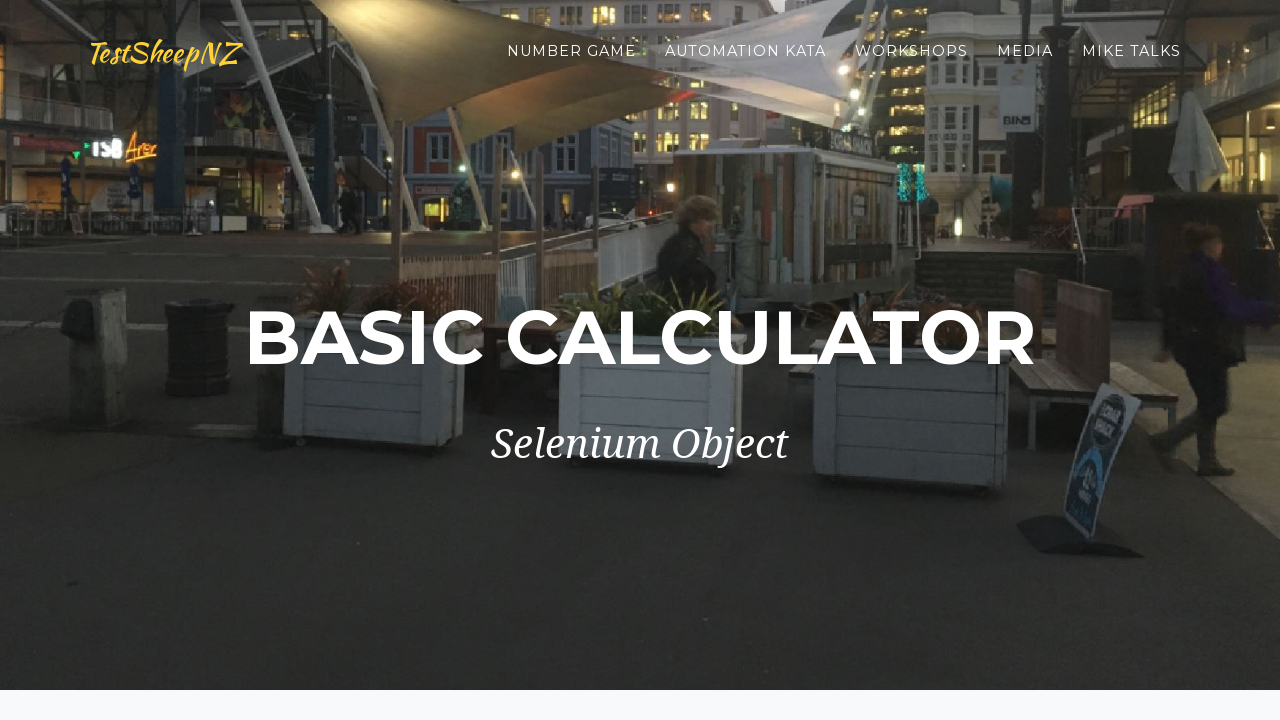

Filled first number field with '-2' on #number1Field
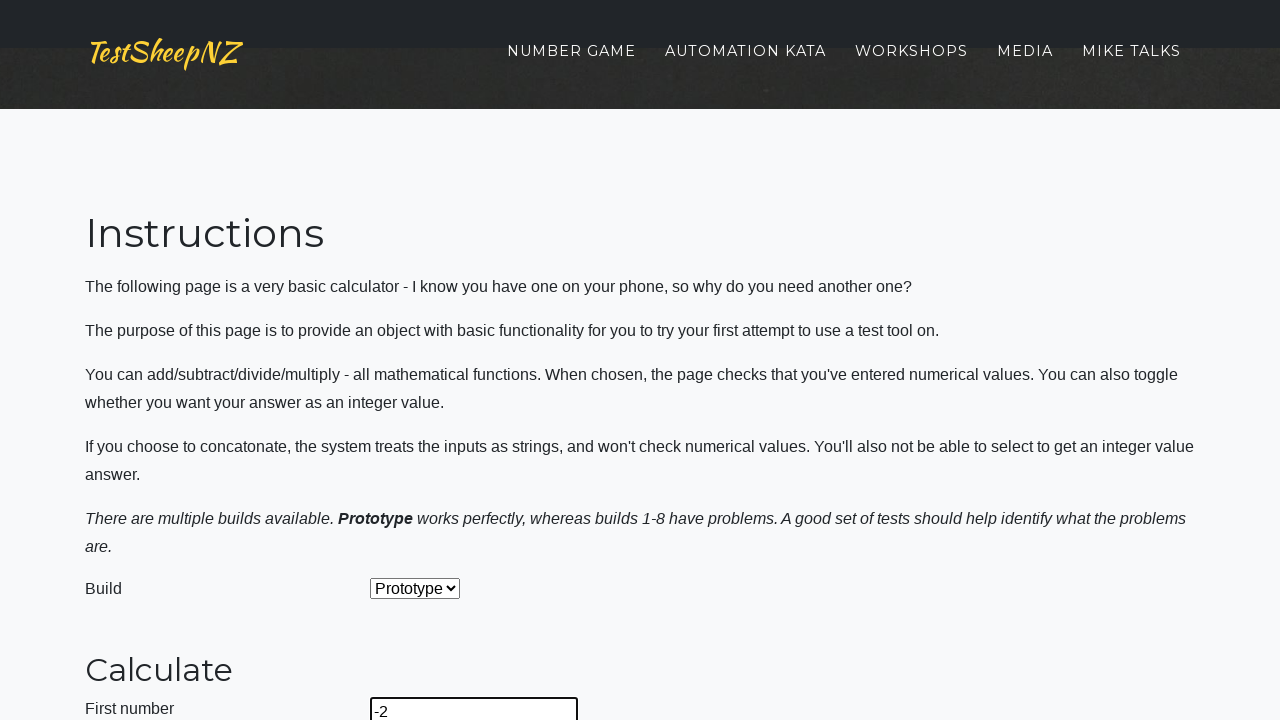

Filled second number field with '-2' on #number2Field
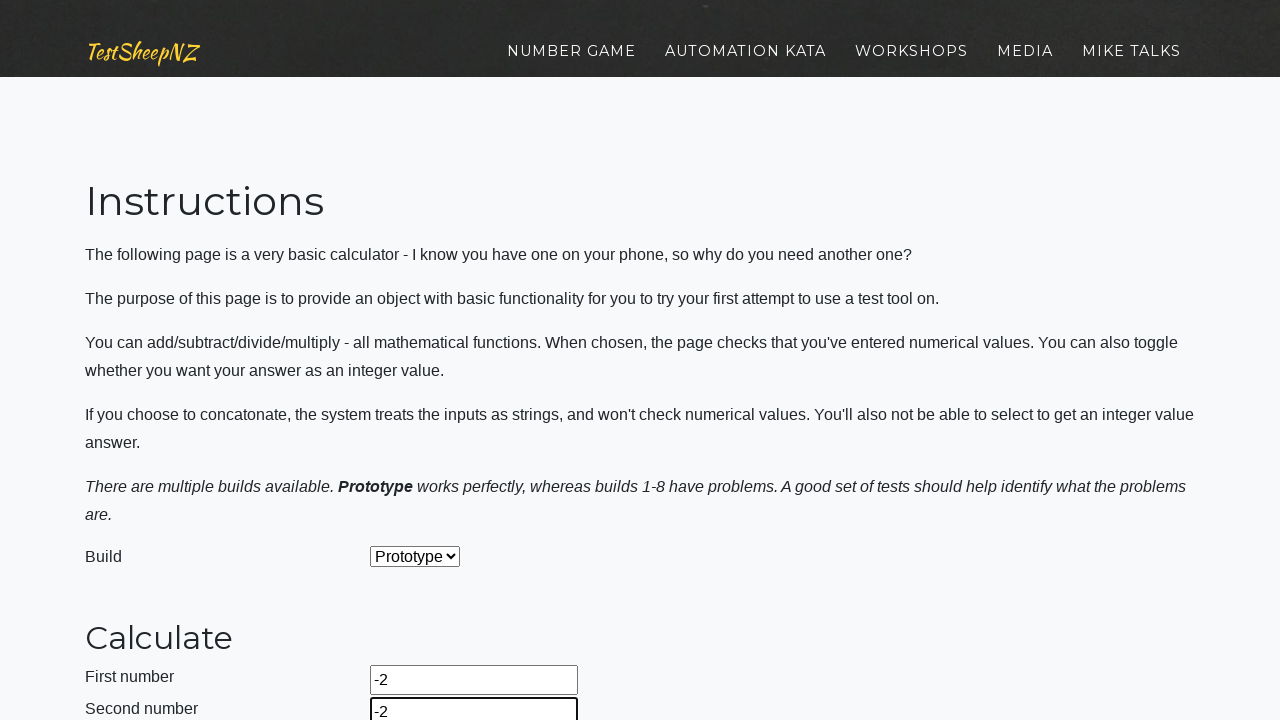

Selected 'Subtract' operation from dropdown on #selectOperationDropdown
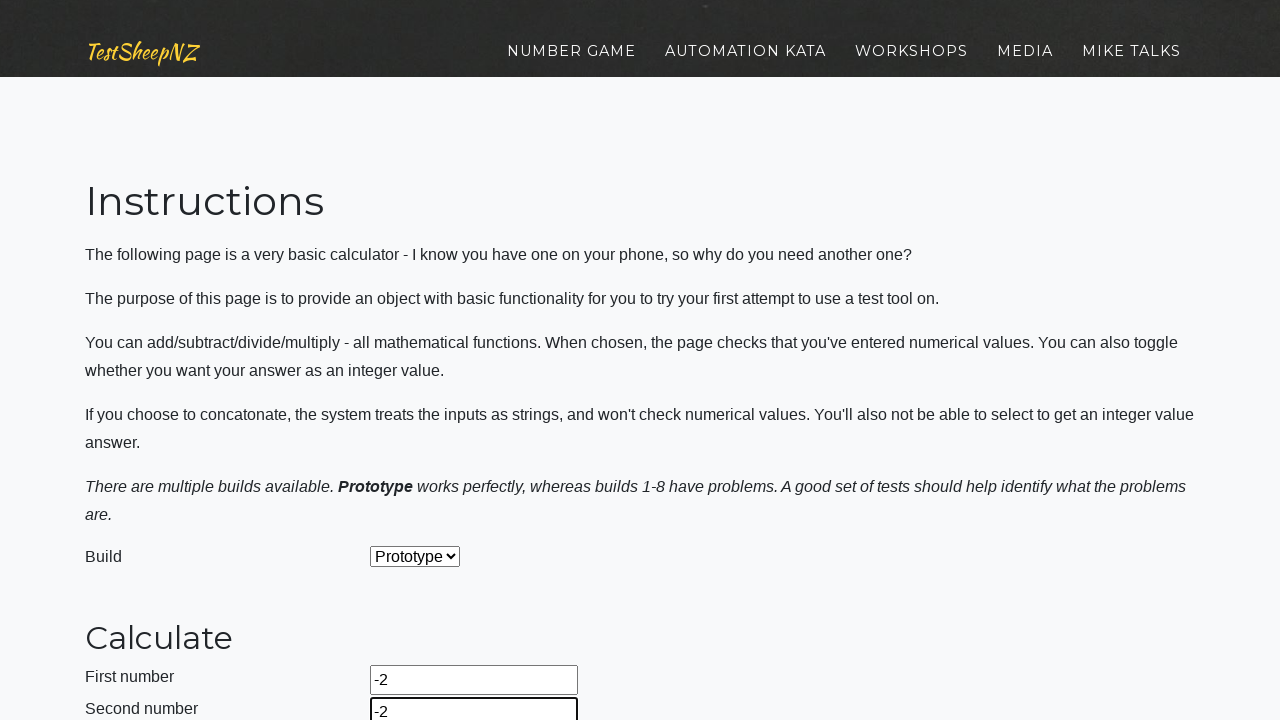

Clicked calculate button at (422, 361) on #calculateButton
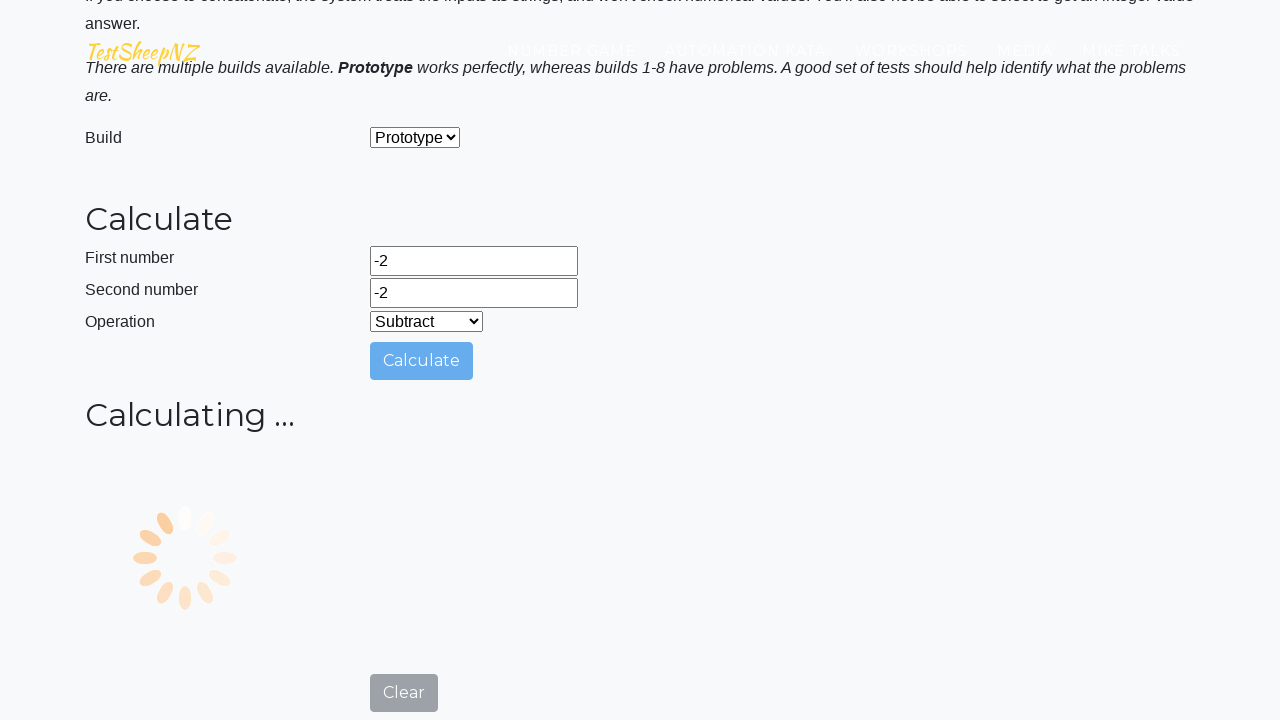

Verified result equals 0 (subtracting -2 - (-2) = 0)
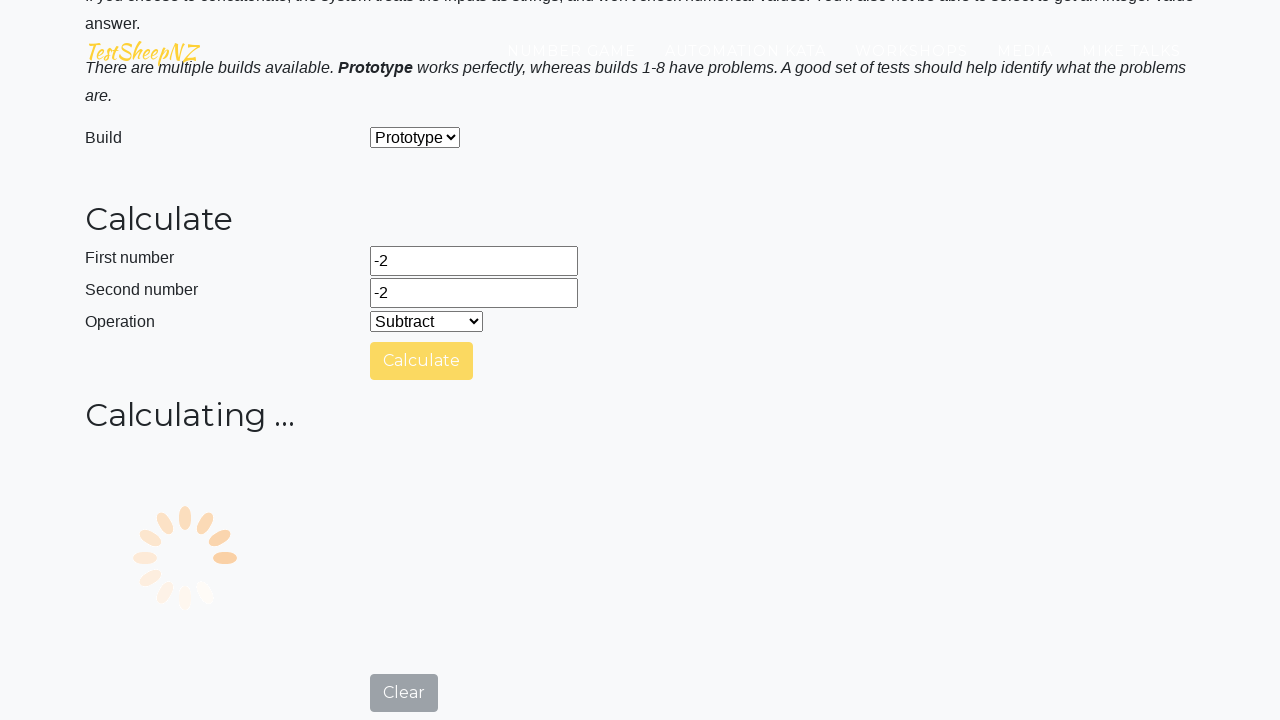

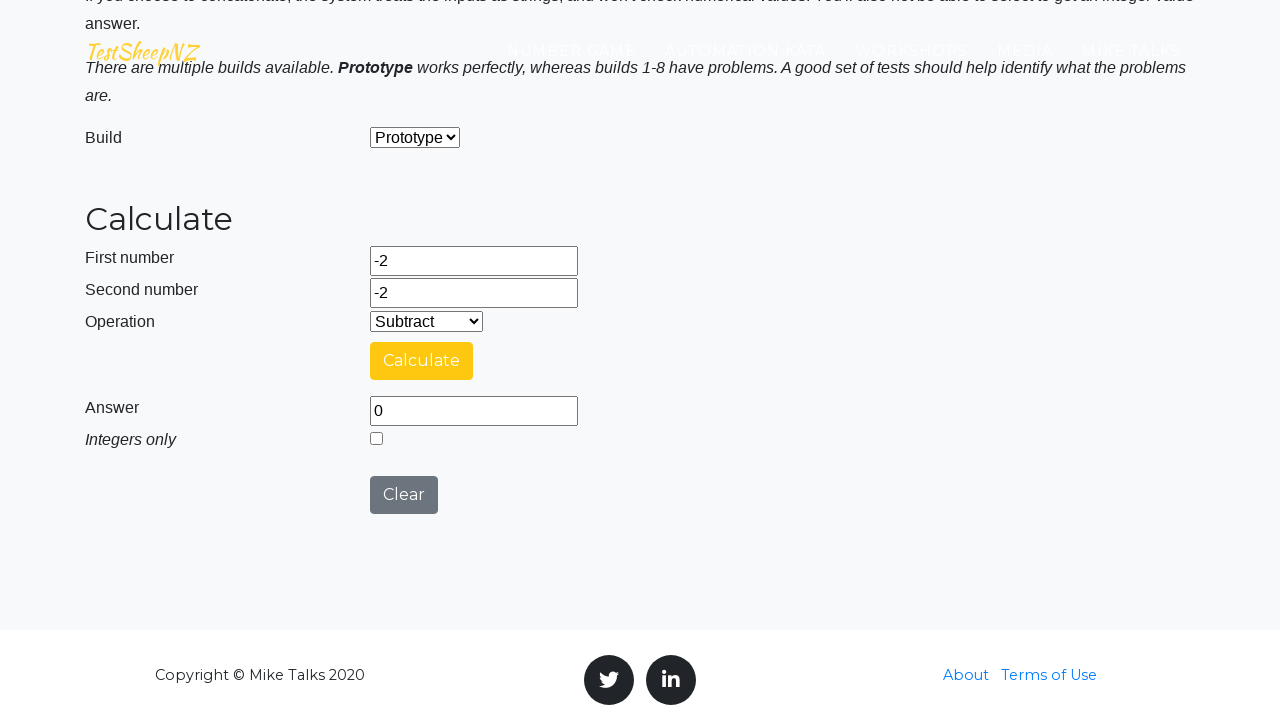